Navigates through a paginated web table, clicking checkboxes for each row across all pages

Starting URL: https://testautomationpractice.blogspot.com/

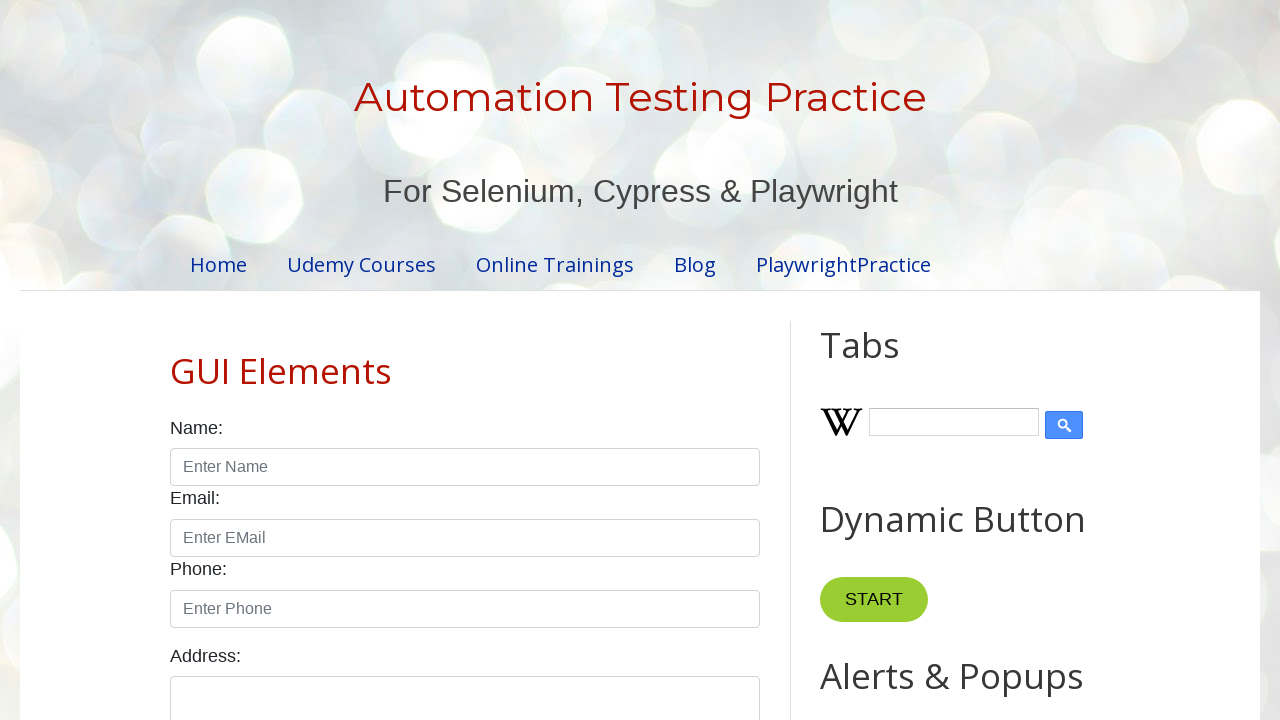

Waited for pagination web table title to be visible
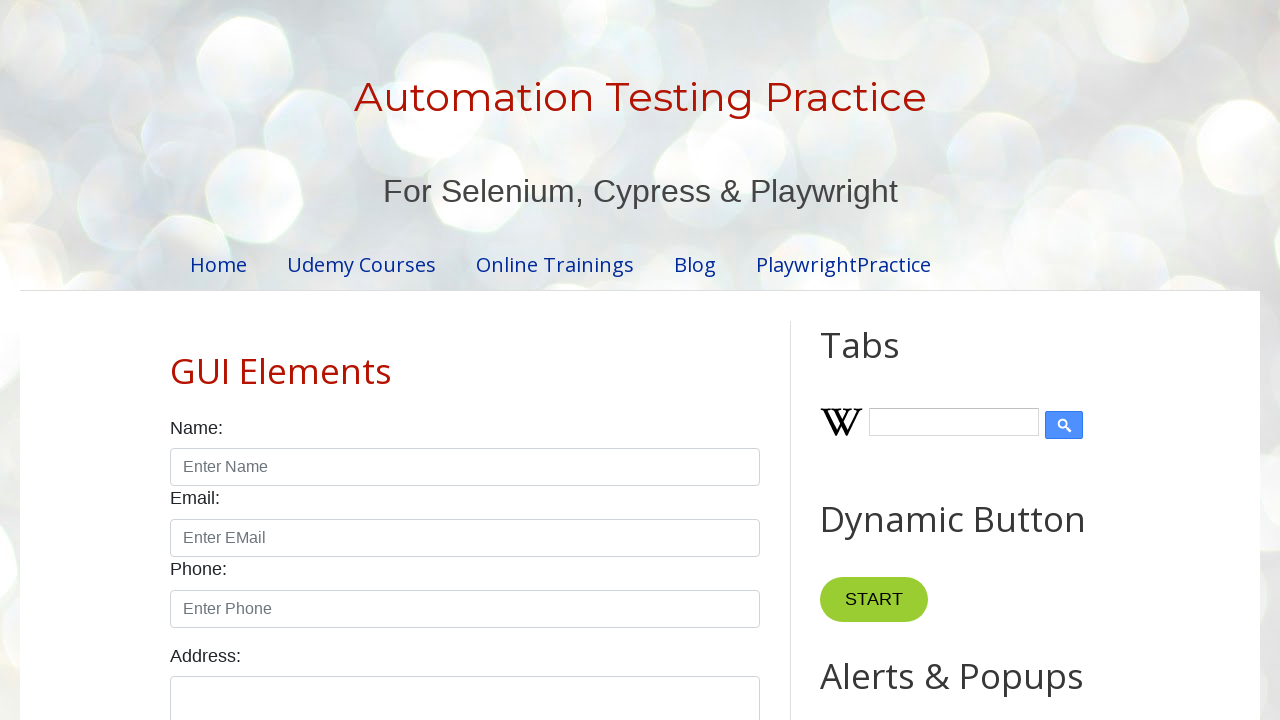

Scrolled to pagination web table title
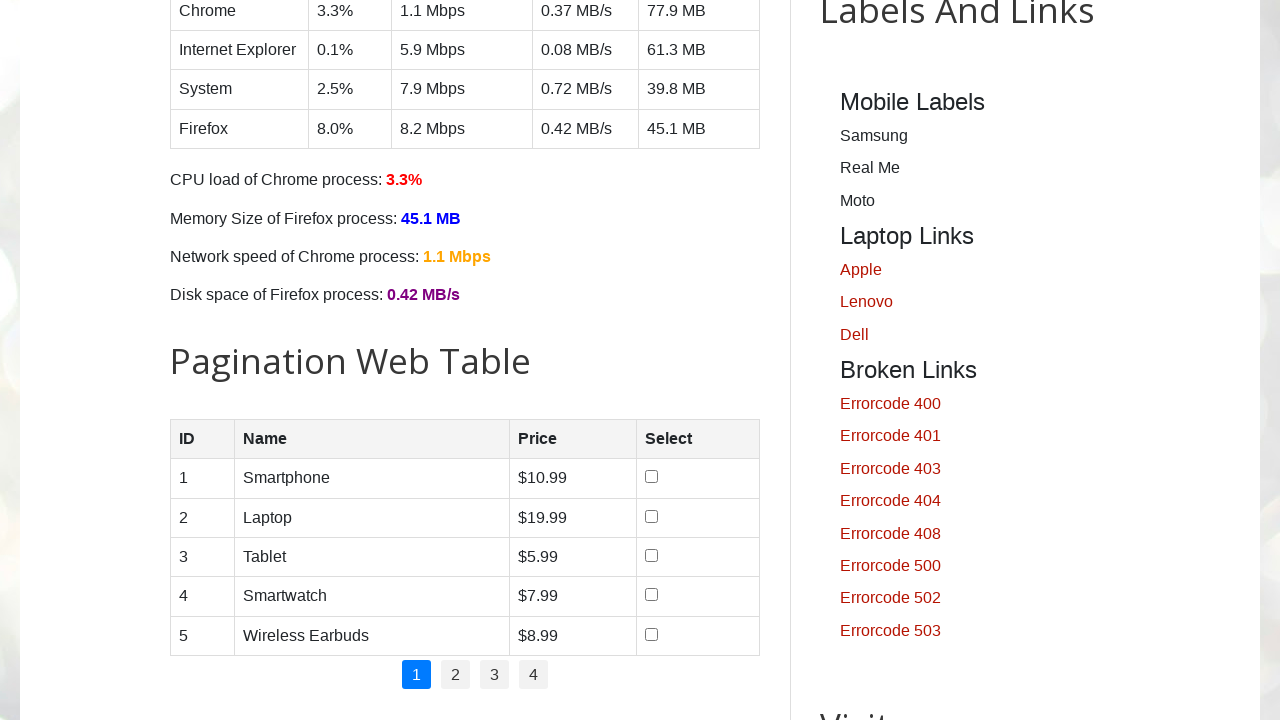

Retrieved all pagination page links - found 4 pages
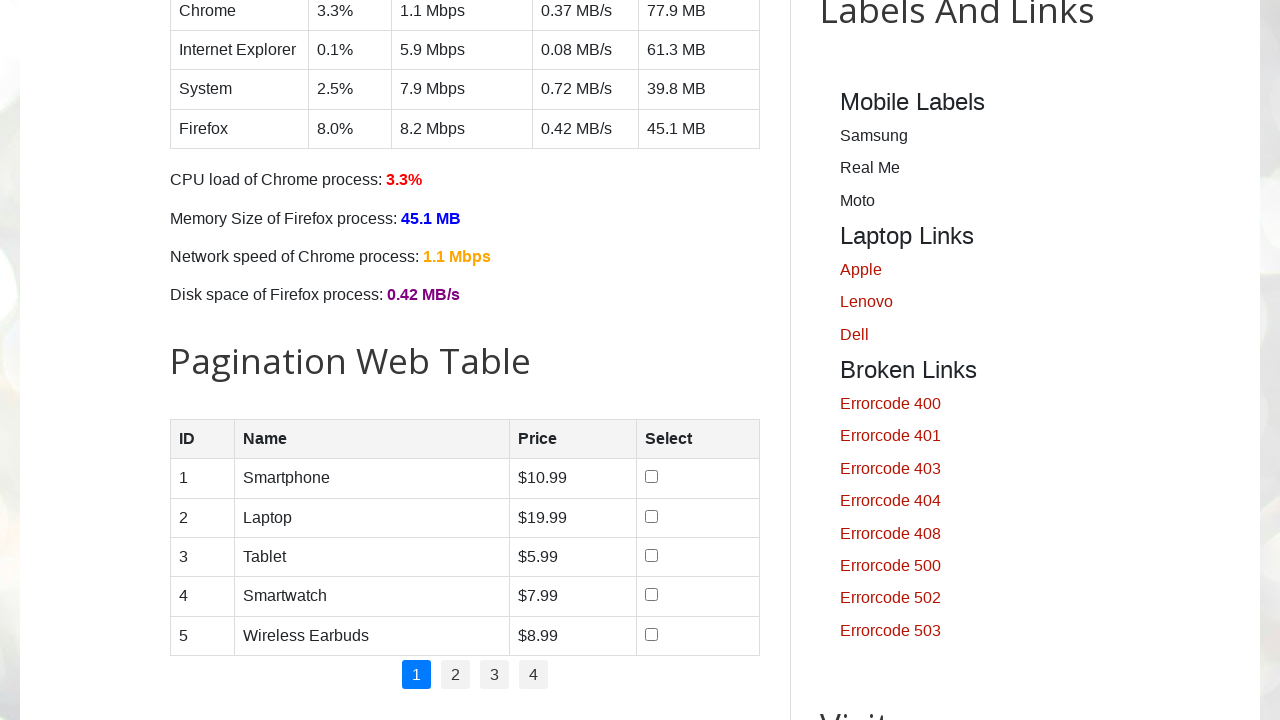

Clicked on pagination page 1 at (416, 675) on //*[@id='pagination']/li >> nth=0
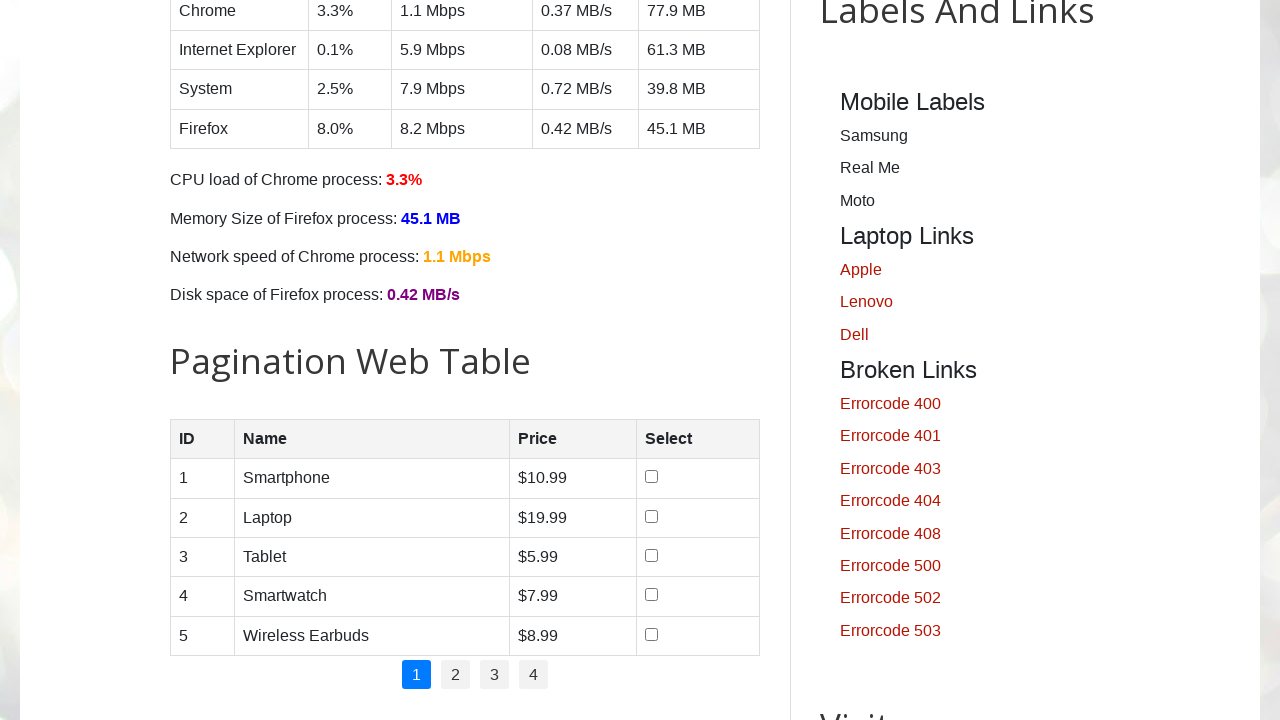

Retrieved all rows from table on page 1 - found 5 rows
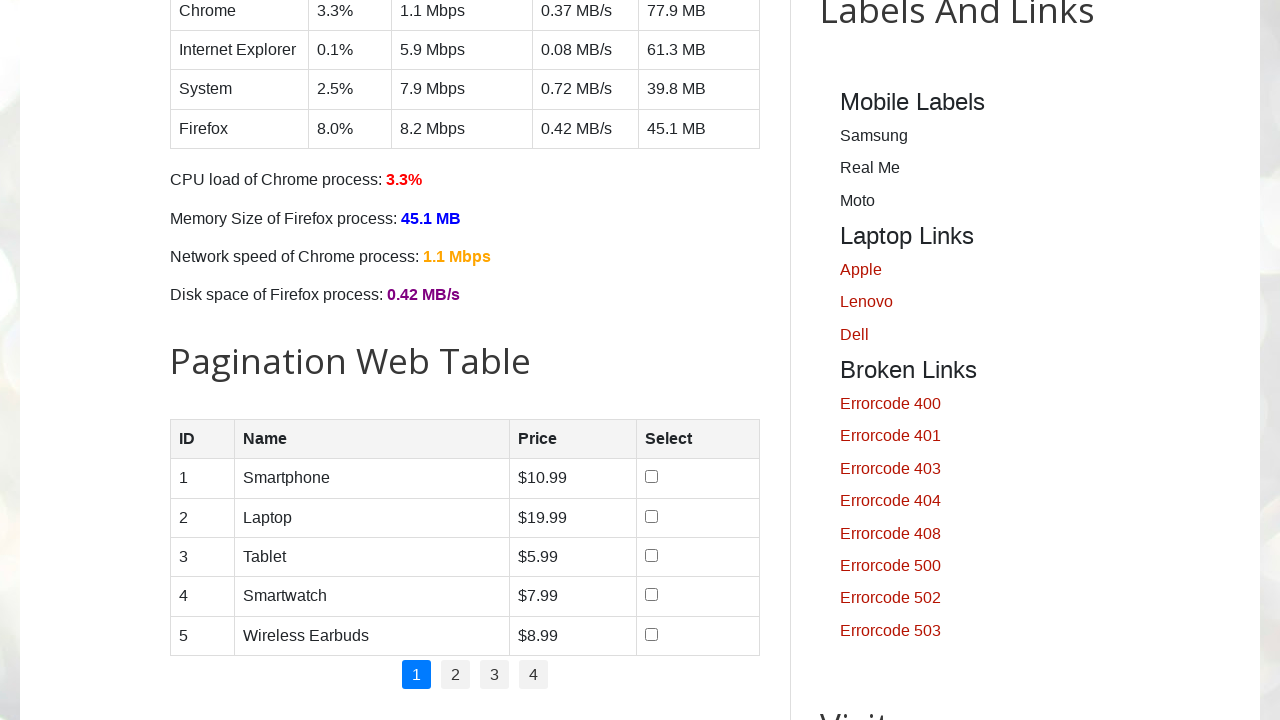

Clicked checkbox in row on page 1 at (651, 477) on xpath=//table[@id='productTable']//tbody/tr >> nth=0 >> td >> nth=3 >> input
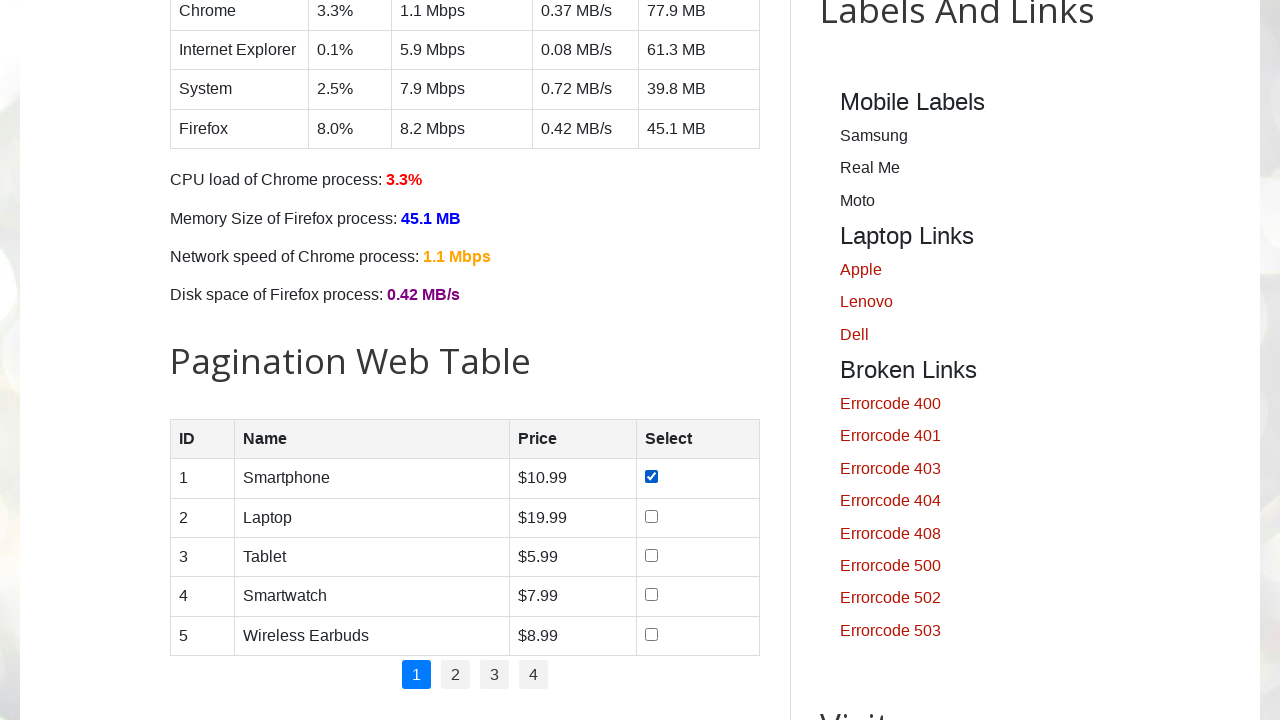

Clicked checkbox in row on page 1 at (651, 516) on xpath=//table[@id='productTable']//tbody/tr >> nth=1 >> td >> nth=3 >> input
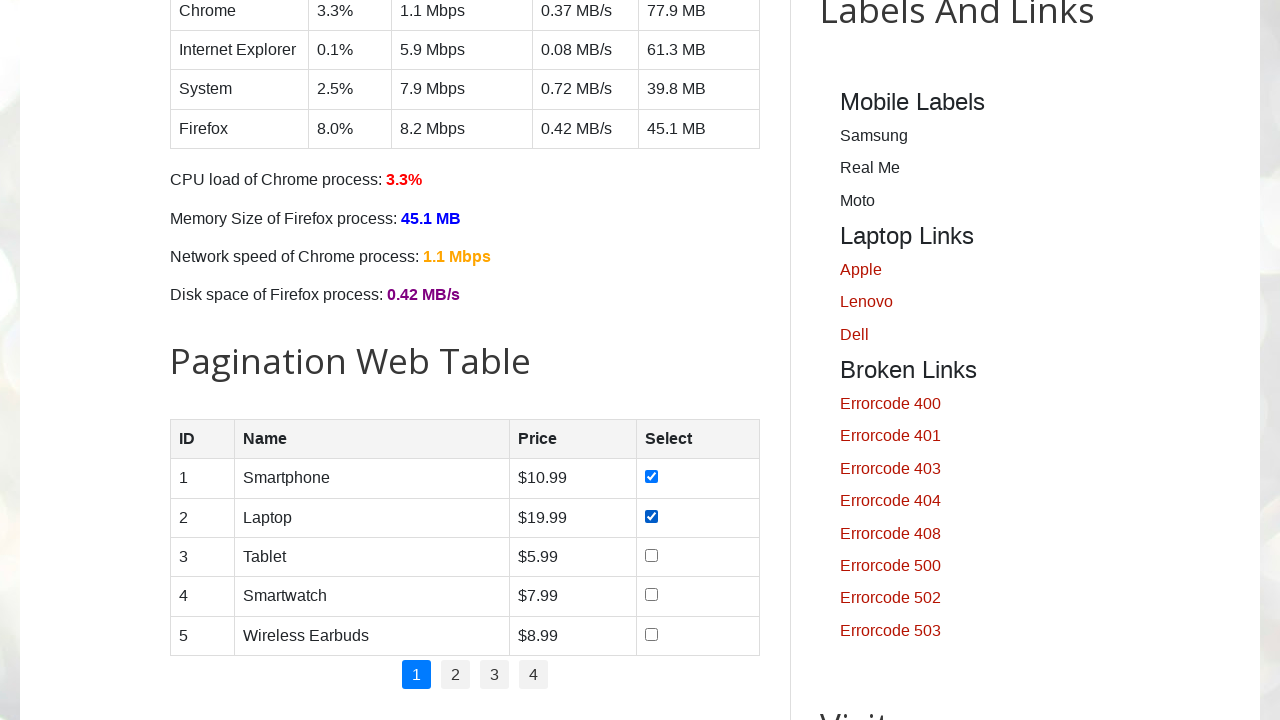

Clicked checkbox in row on page 1 at (651, 555) on xpath=//table[@id='productTable']//tbody/tr >> nth=2 >> td >> nth=3 >> input
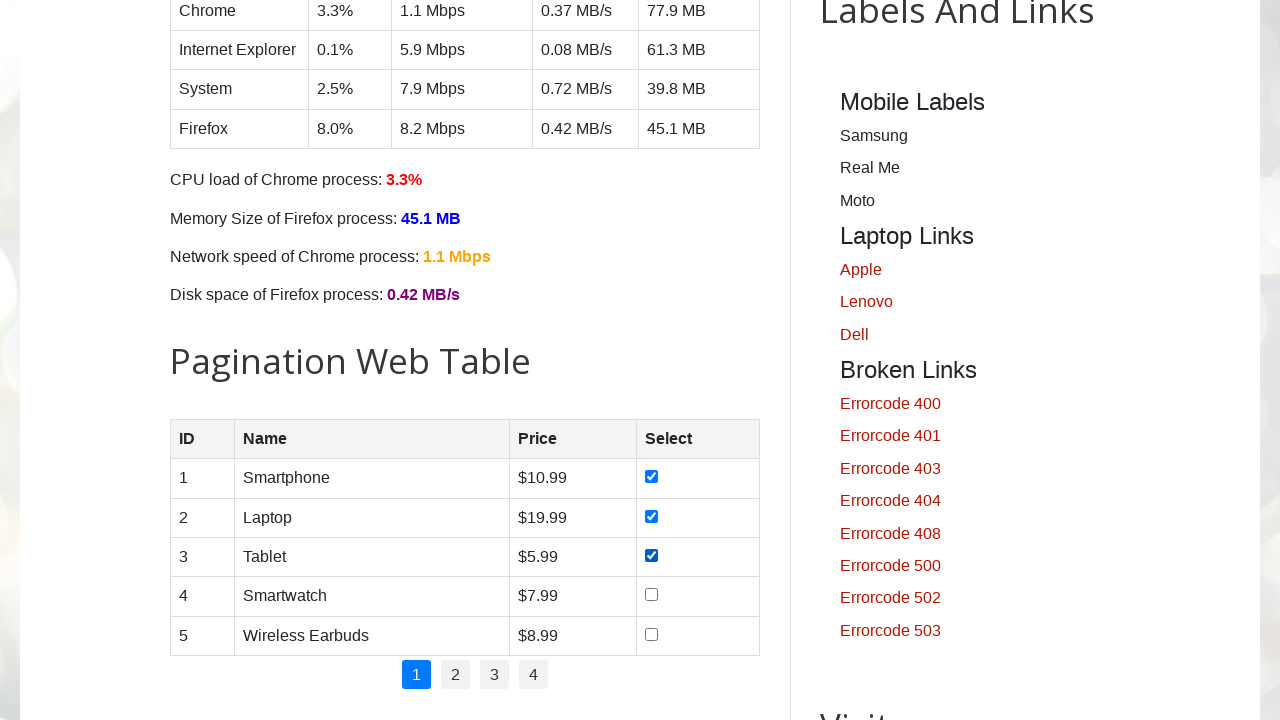

Clicked checkbox in row on page 1 at (651, 595) on xpath=//table[@id='productTable']//tbody/tr >> nth=3 >> td >> nth=3 >> input
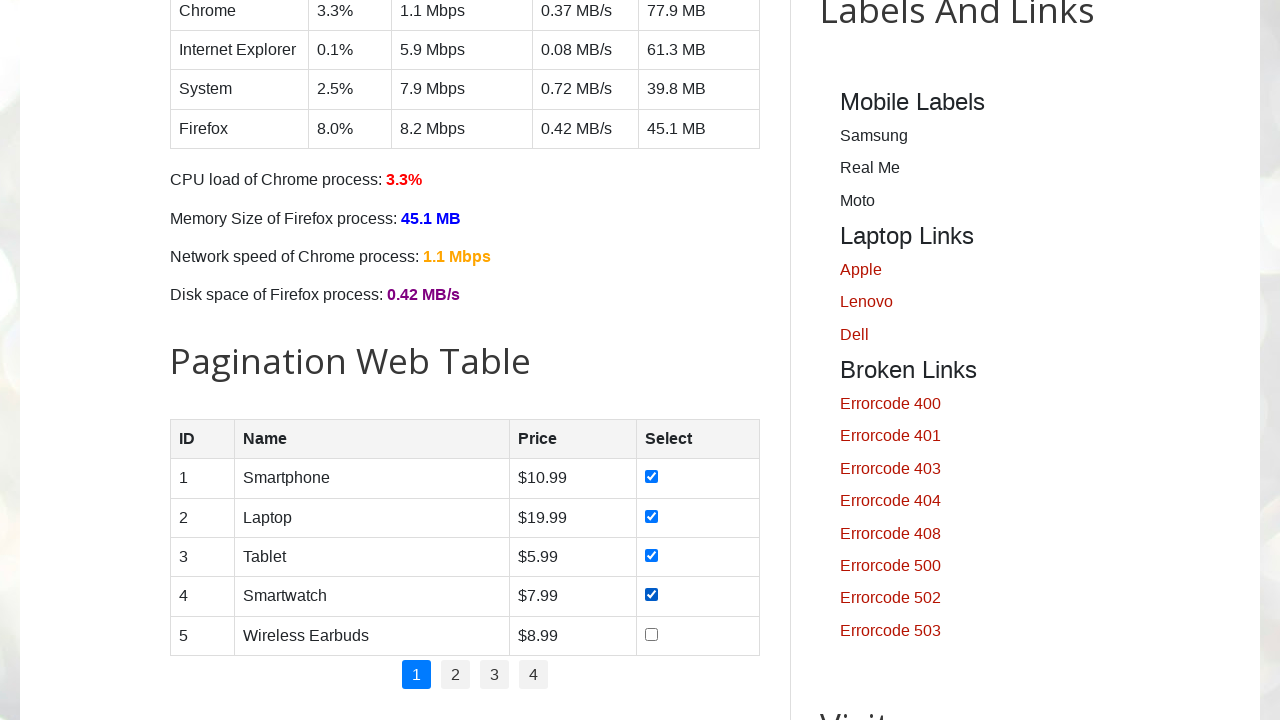

Clicked checkbox in row on page 1 at (651, 634) on xpath=//table[@id='productTable']//tbody/tr >> nth=4 >> td >> nth=3 >> input
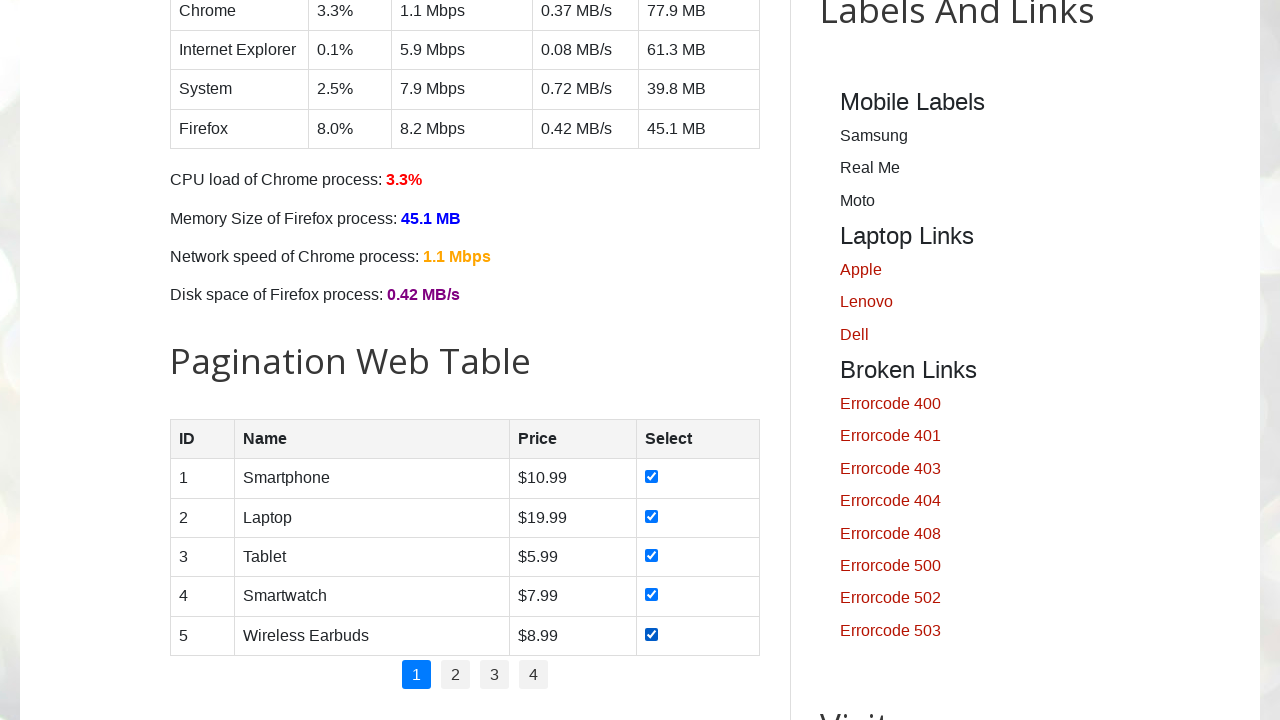

Clicked on pagination page 2 at (456, 675) on //*[@id='pagination']/li >> nth=1
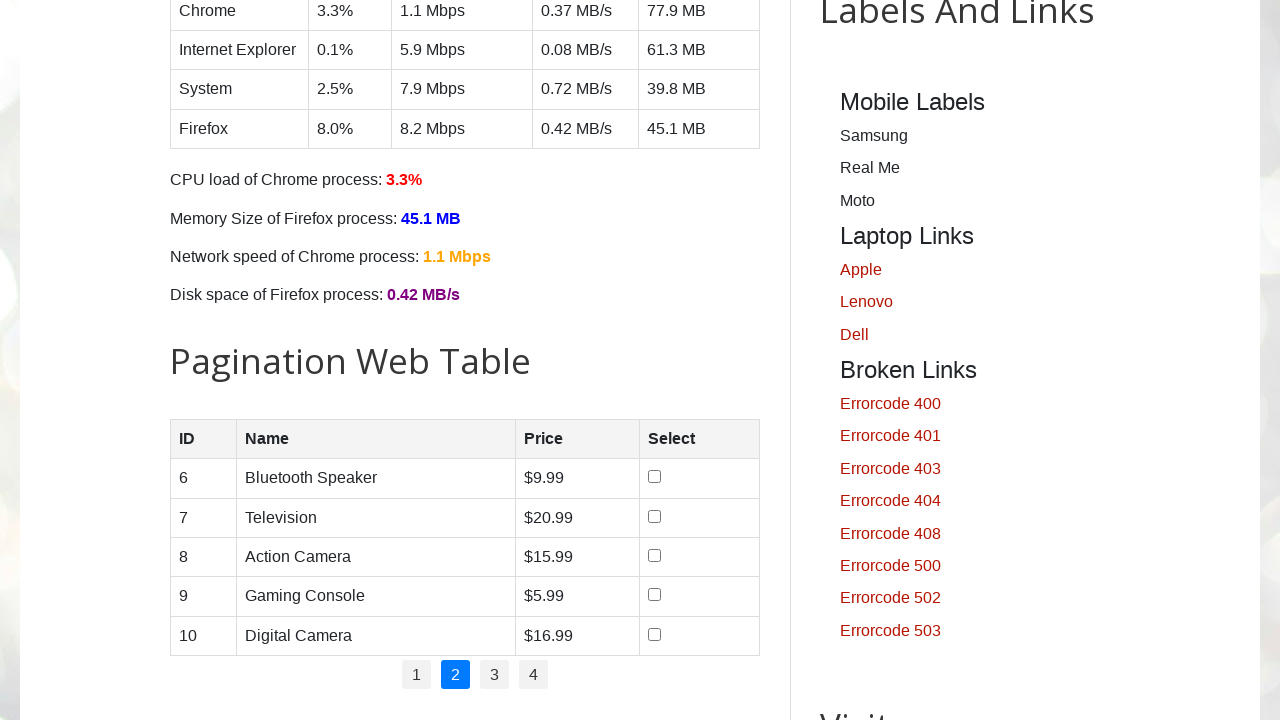

Retrieved all rows from table on page 2 - found 5 rows
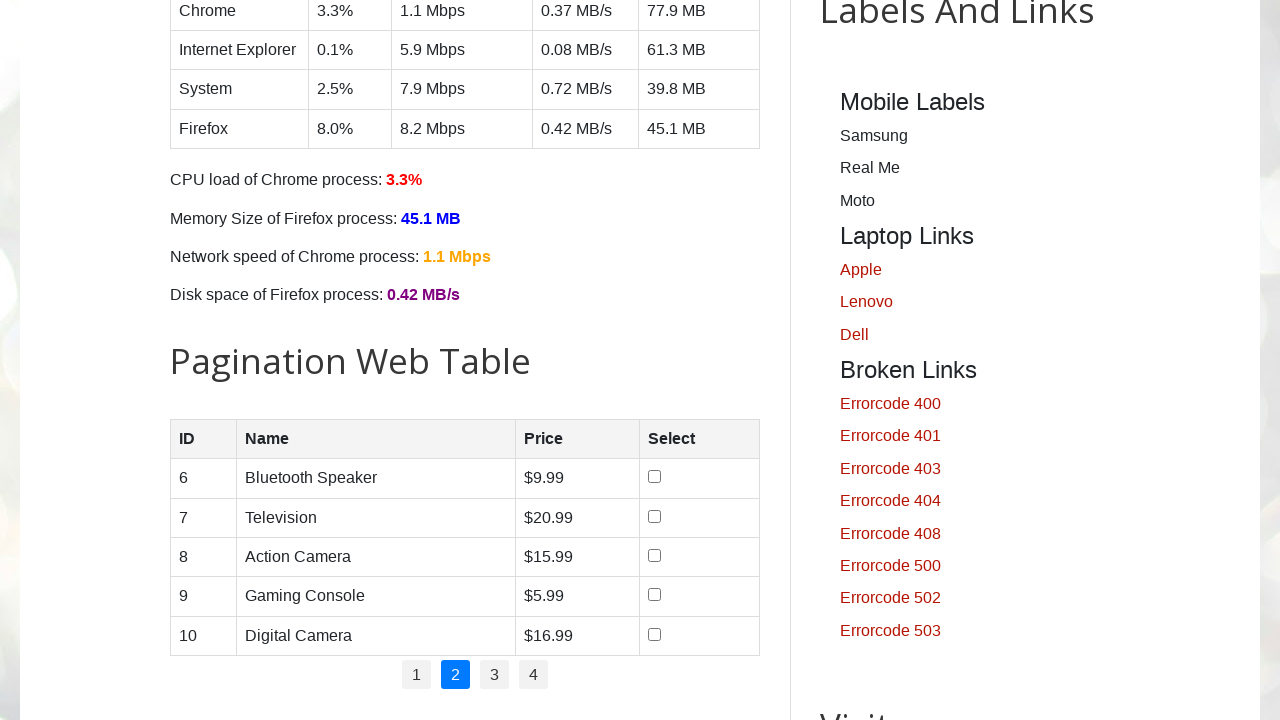

Clicked checkbox in row on page 2 at (654, 477) on xpath=//table[@id='productTable']//tbody/tr >> nth=0 >> td >> nth=3 >> input
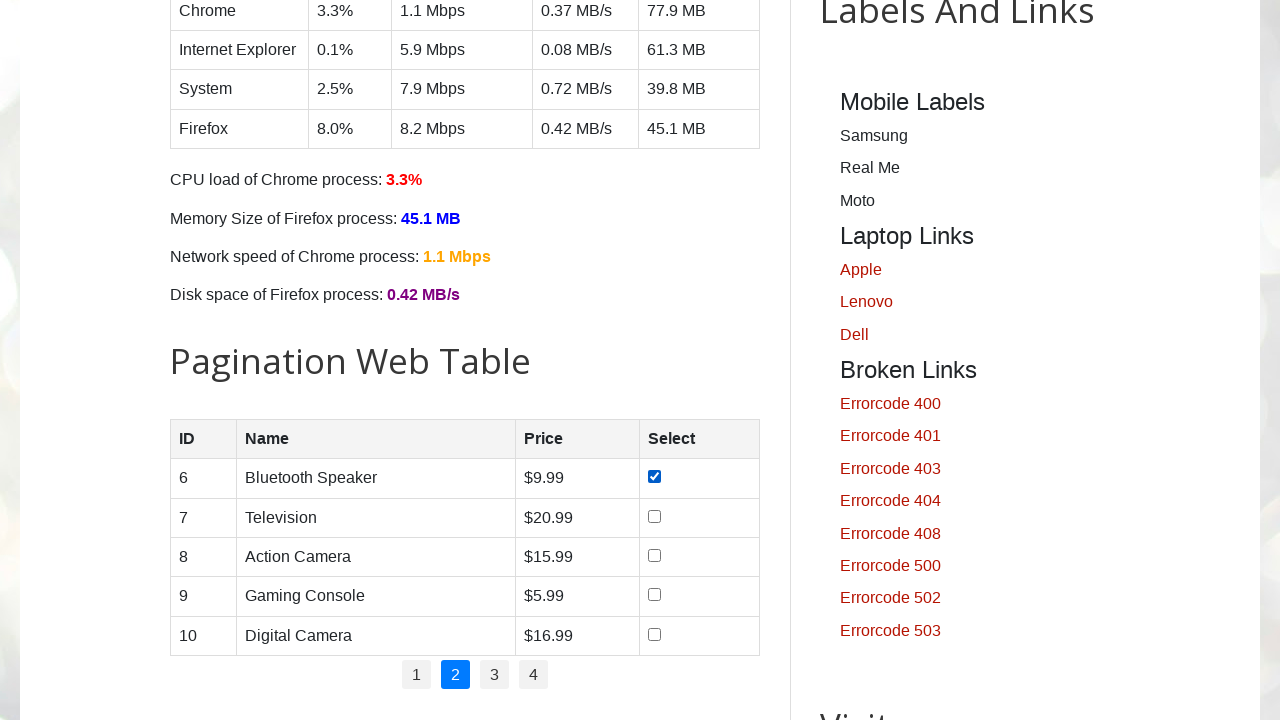

Clicked checkbox in row on page 2 at (654, 516) on xpath=//table[@id='productTable']//tbody/tr >> nth=1 >> td >> nth=3 >> input
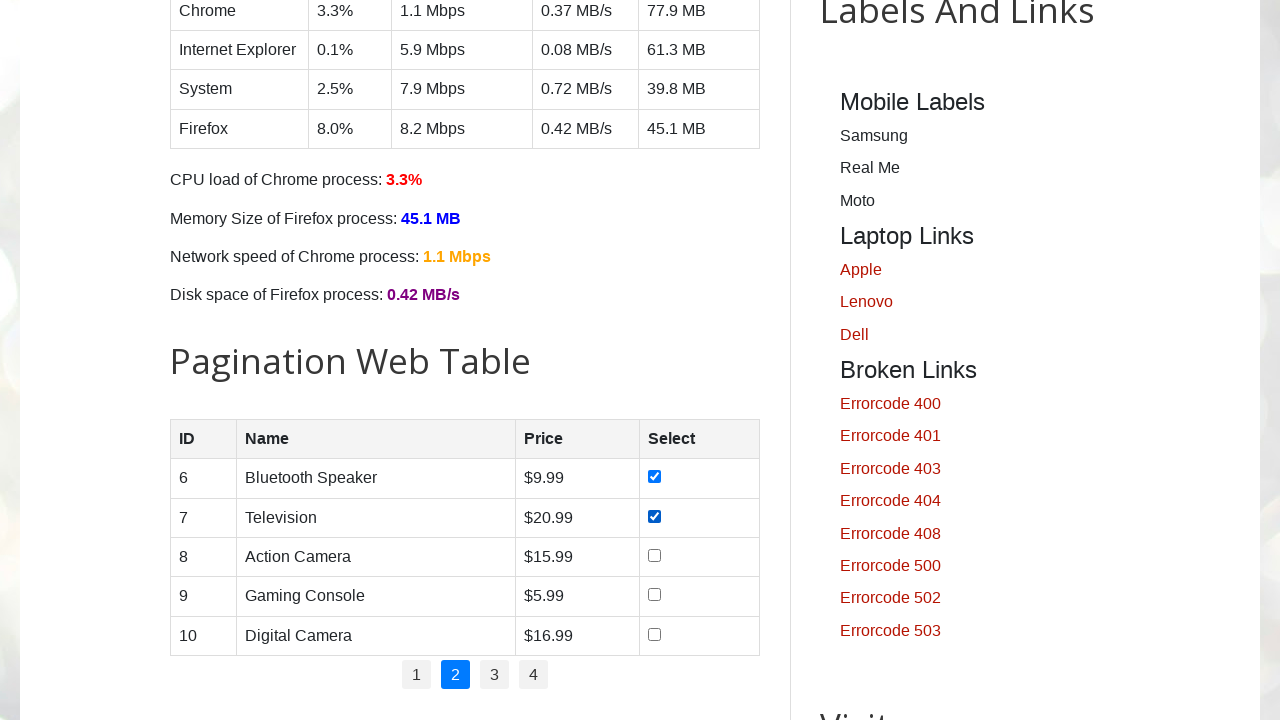

Clicked checkbox in row on page 2 at (654, 555) on xpath=//table[@id='productTable']//tbody/tr >> nth=2 >> td >> nth=3 >> input
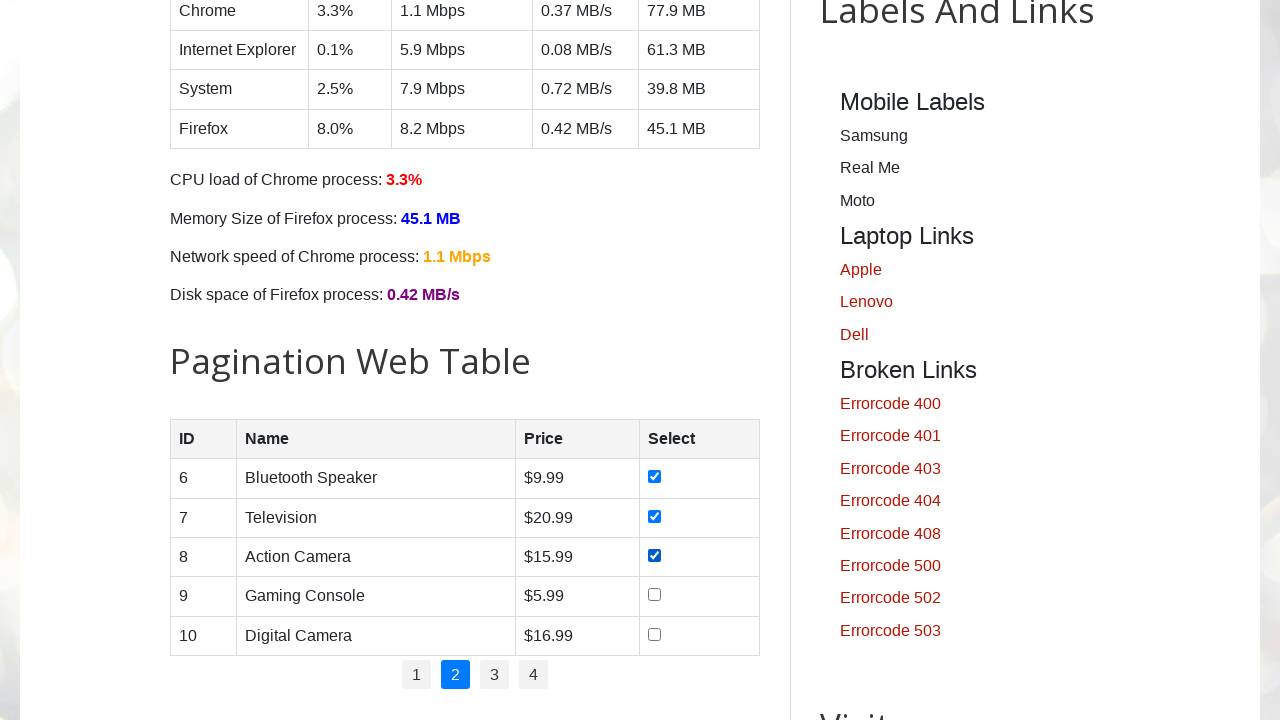

Clicked checkbox in row on page 2 at (654, 595) on xpath=//table[@id='productTable']//tbody/tr >> nth=3 >> td >> nth=3 >> input
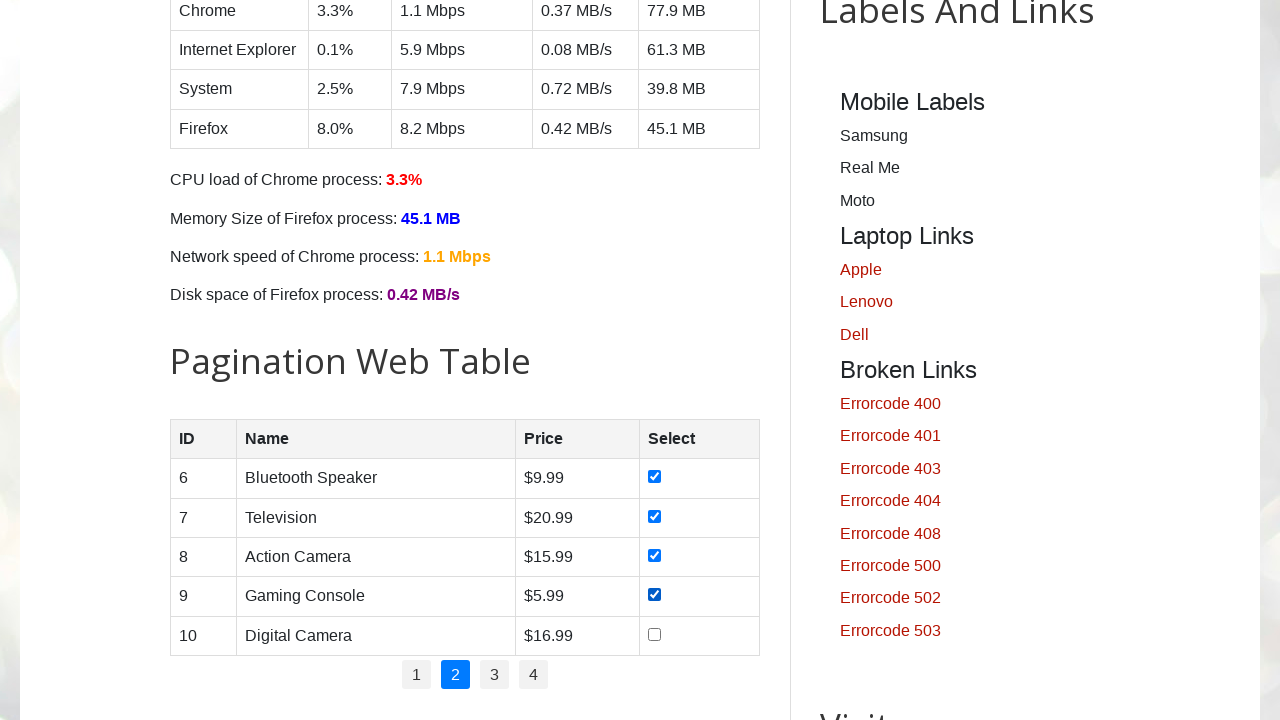

Clicked checkbox in row on page 2 at (654, 634) on xpath=//table[@id='productTable']//tbody/tr >> nth=4 >> td >> nth=3 >> input
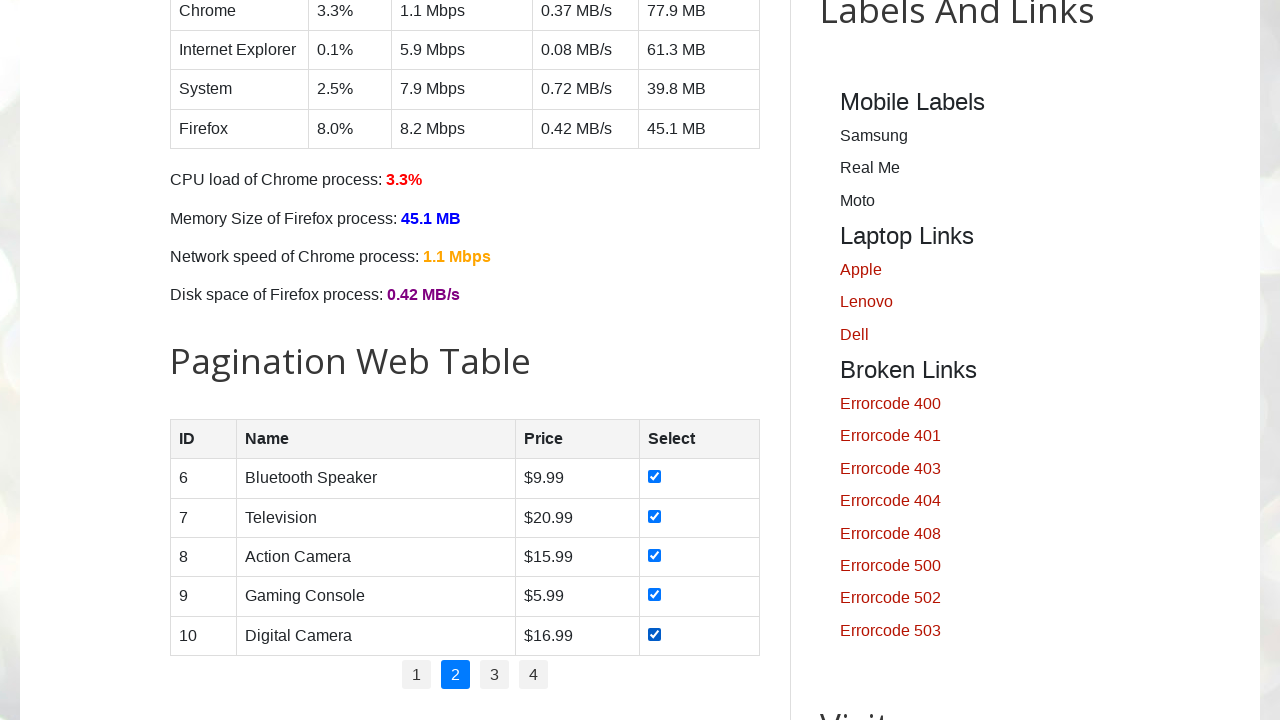

Clicked on pagination page 3 at (494, 675) on //*[@id='pagination']/li >> nth=2
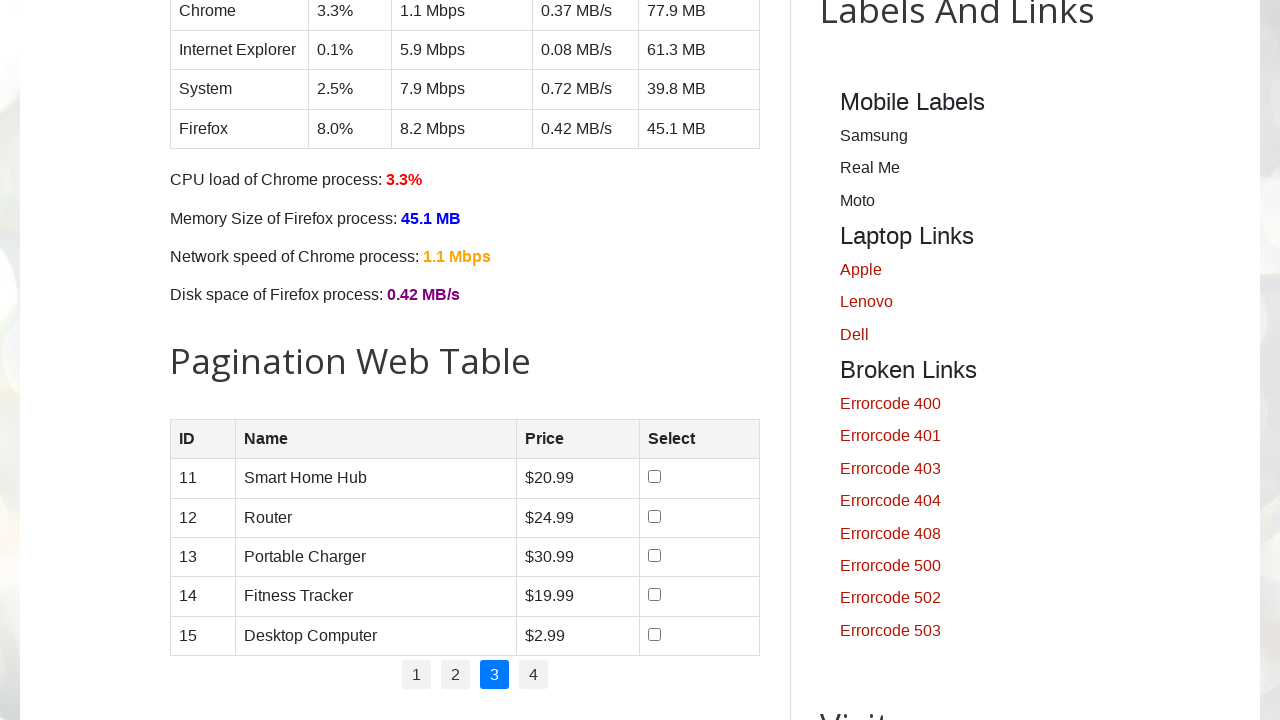

Retrieved all rows from table on page 3 - found 5 rows
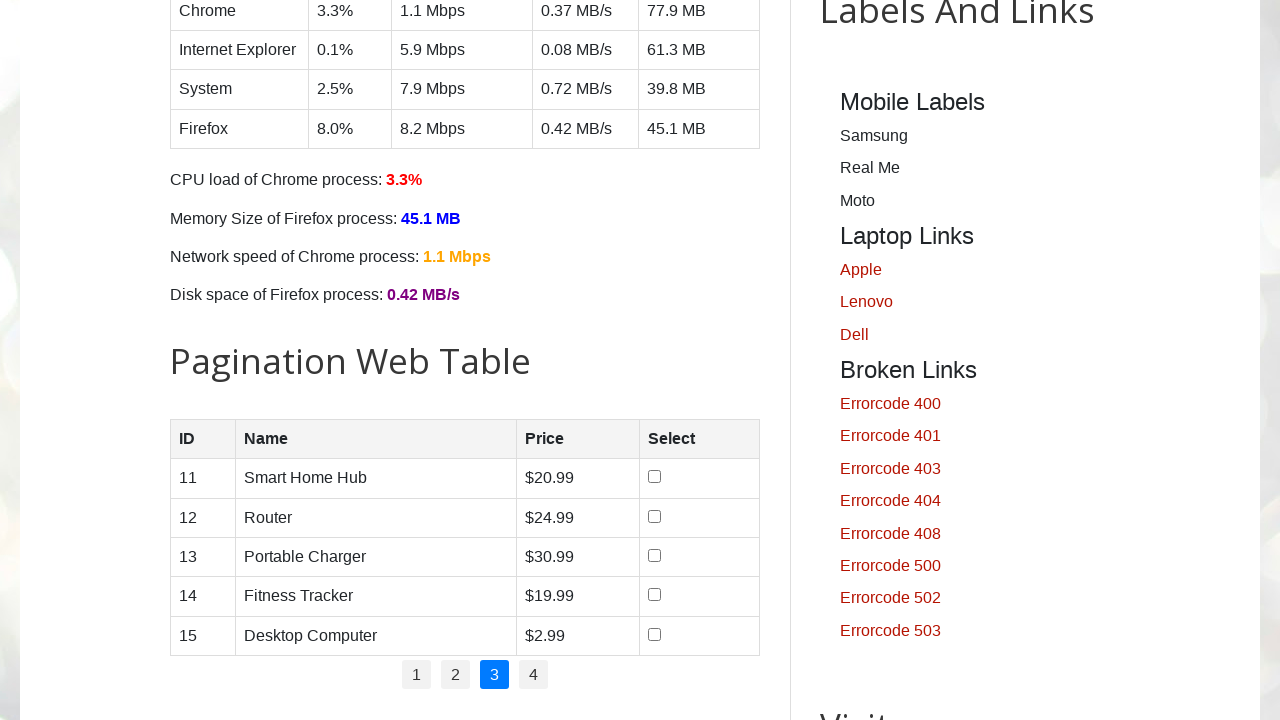

Clicked checkbox in row on page 3 at (655, 477) on xpath=//table[@id='productTable']//tbody/tr >> nth=0 >> td >> nth=3 >> input
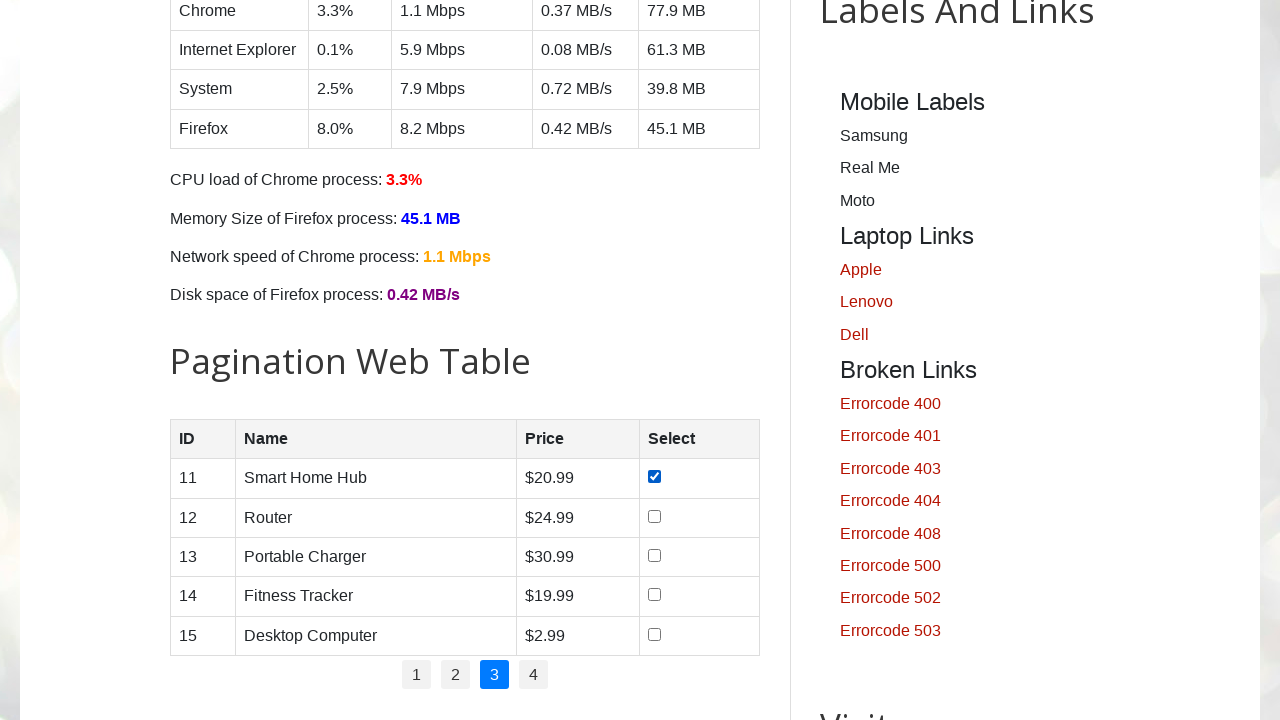

Clicked checkbox in row on page 3 at (655, 516) on xpath=//table[@id='productTable']//tbody/tr >> nth=1 >> td >> nth=3 >> input
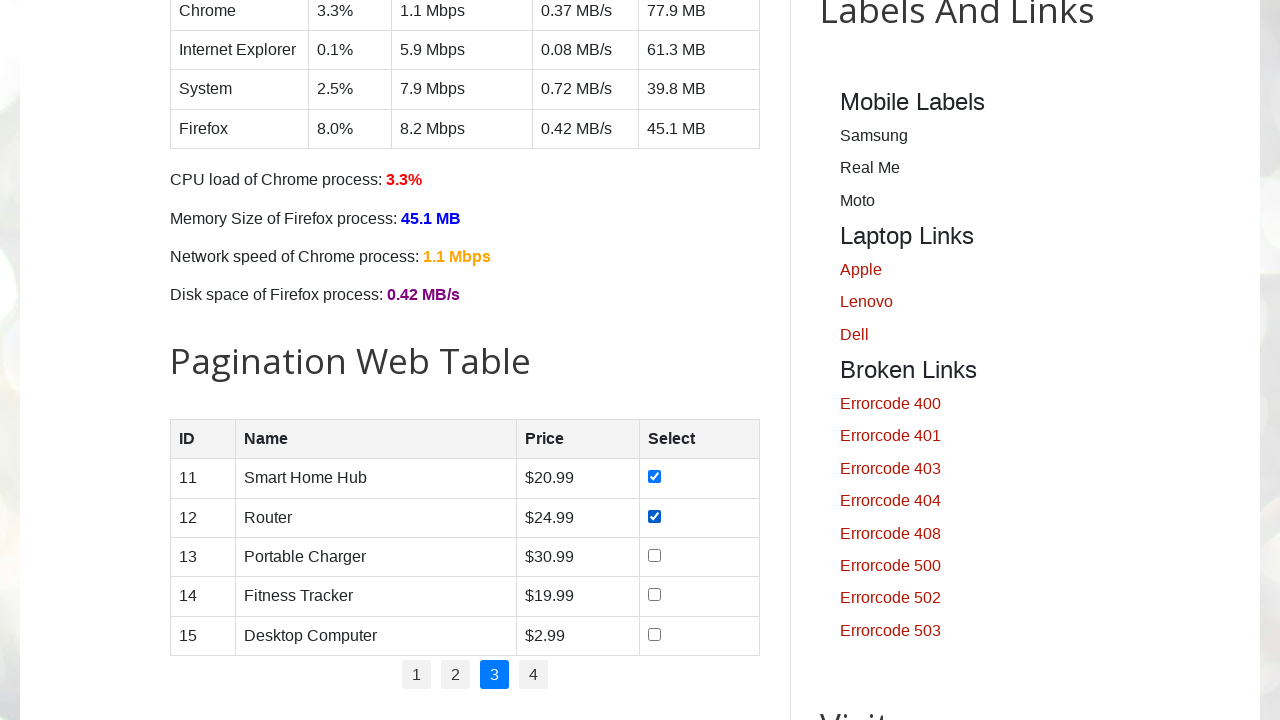

Clicked checkbox in row on page 3 at (655, 555) on xpath=//table[@id='productTable']//tbody/tr >> nth=2 >> td >> nth=3 >> input
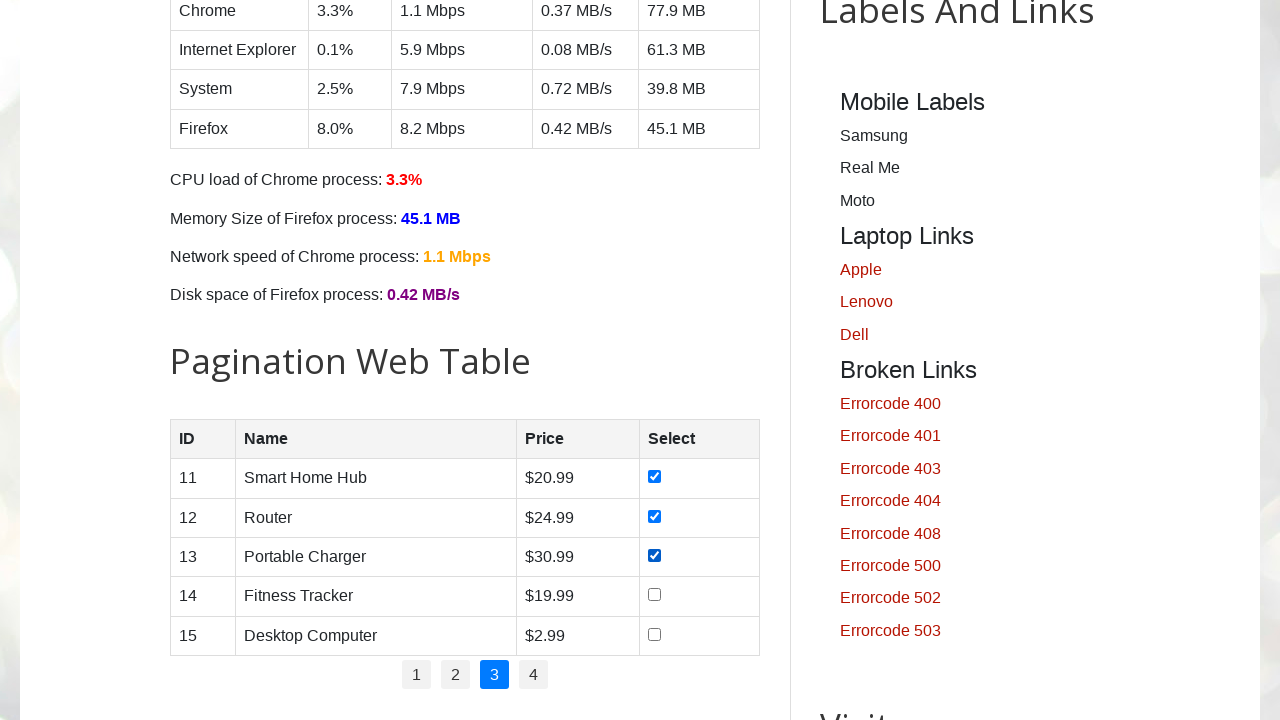

Clicked checkbox in row on page 3 at (655, 595) on xpath=//table[@id='productTable']//tbody/tr >> nth=3 >> td >> nth=3 >> input
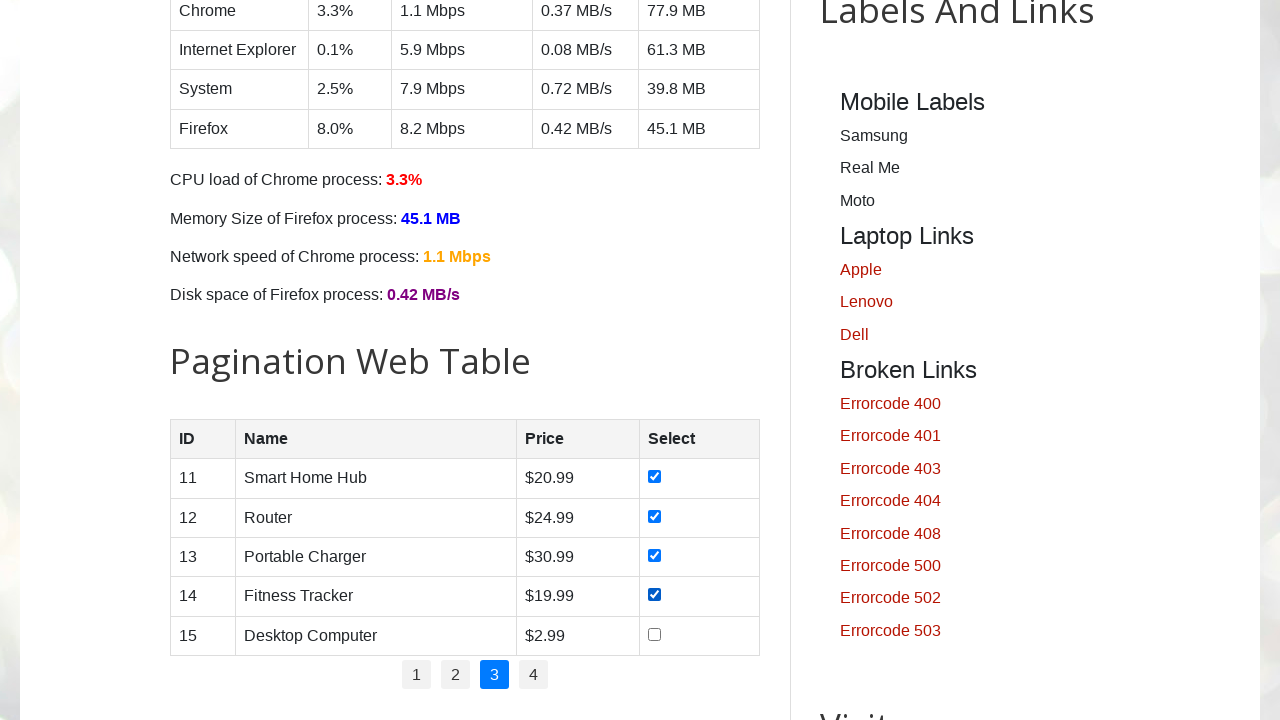

Clicked checkbox in row on page 3 at (655, 634) on xpath=//table[@id='productTable']//tbody/tr >> nth=4 >> td >> nth=3 >> input
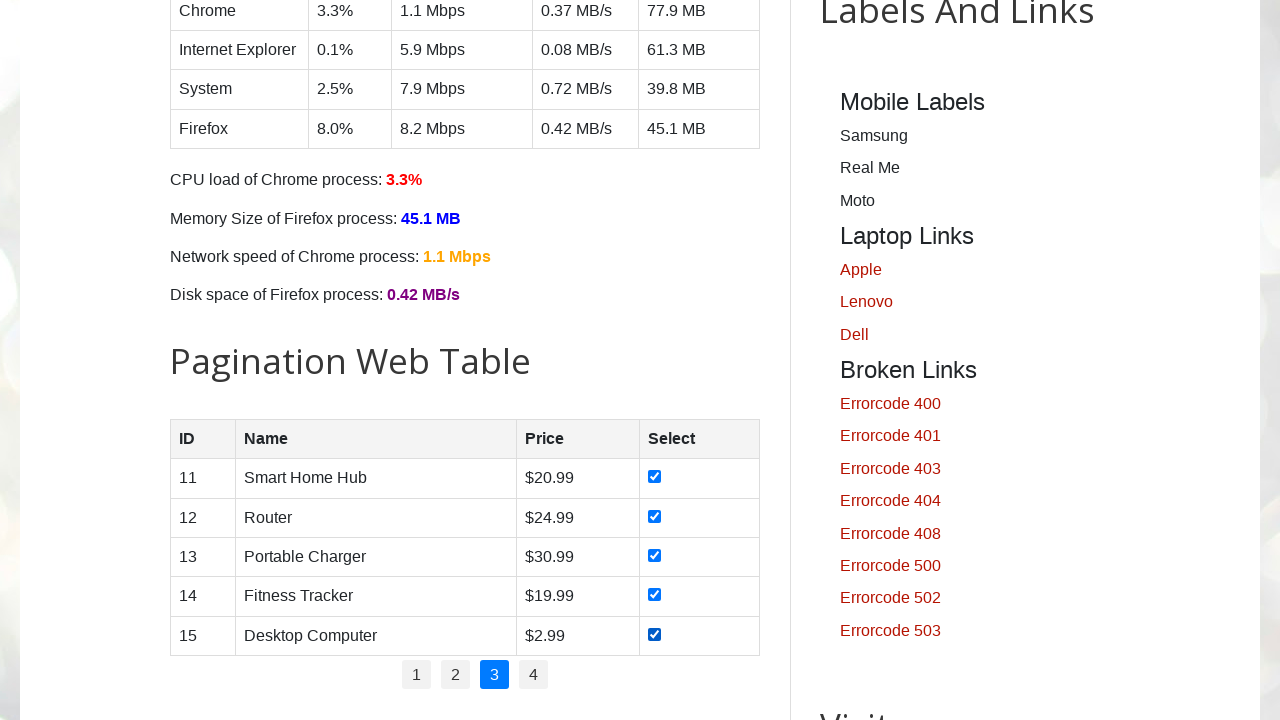

Clicked on pagination page 4 at (534, 675) on //*[@id='pagination']/li >> nth=3
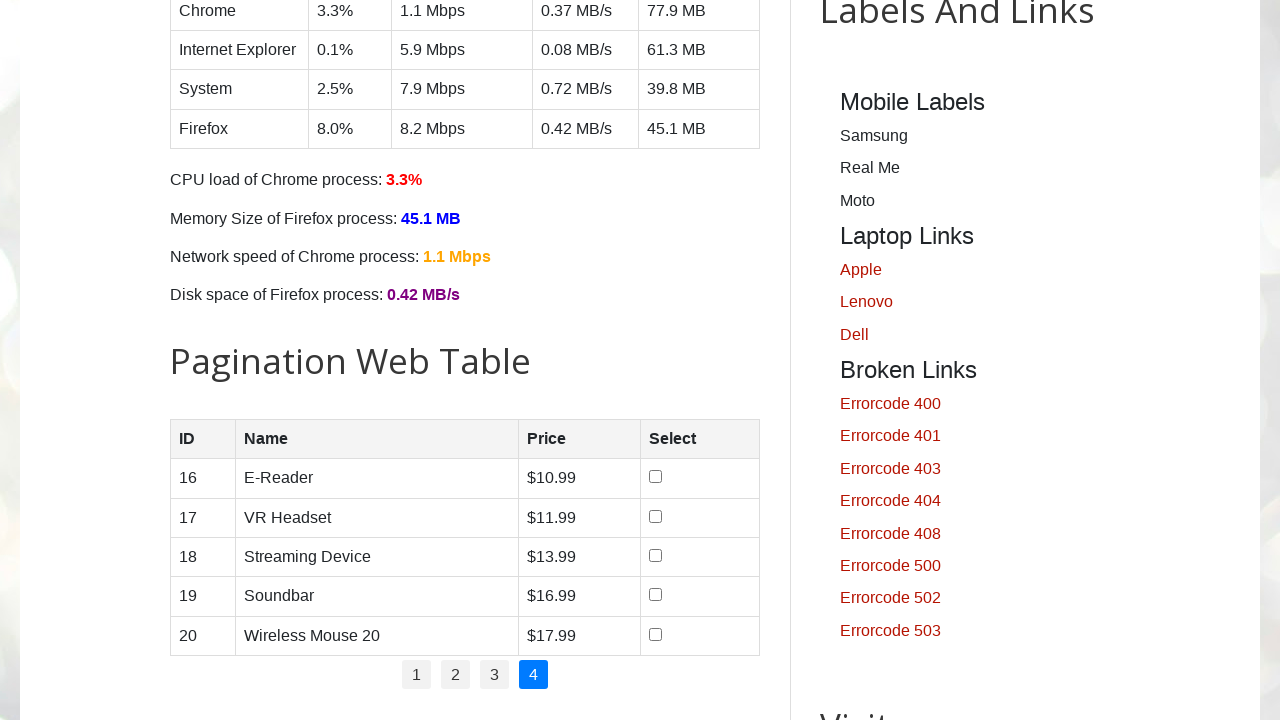

Retrieved all rows from table on page 4 - found 5 rows
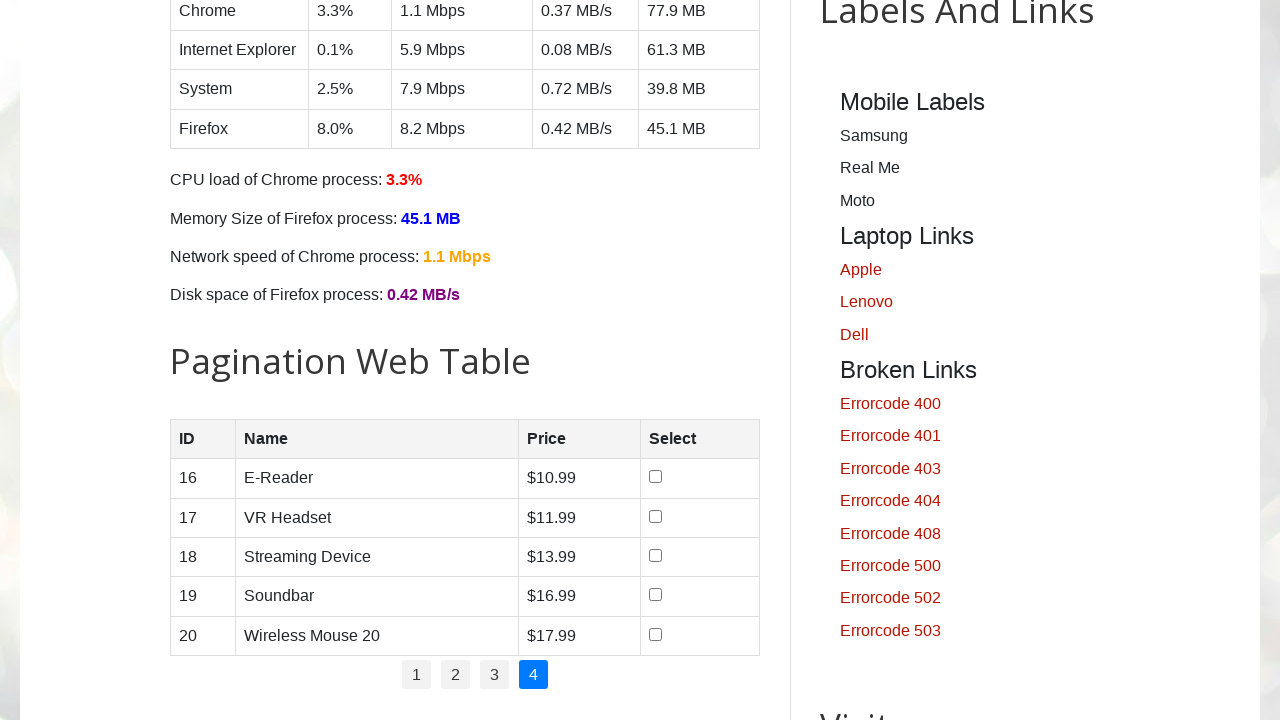

Clicked checkbox in row on page 4 at (656, 477) on xpath=//table[@id='productTable']//tbody/tr >> nth=0 >> td >> nth=3 >> input
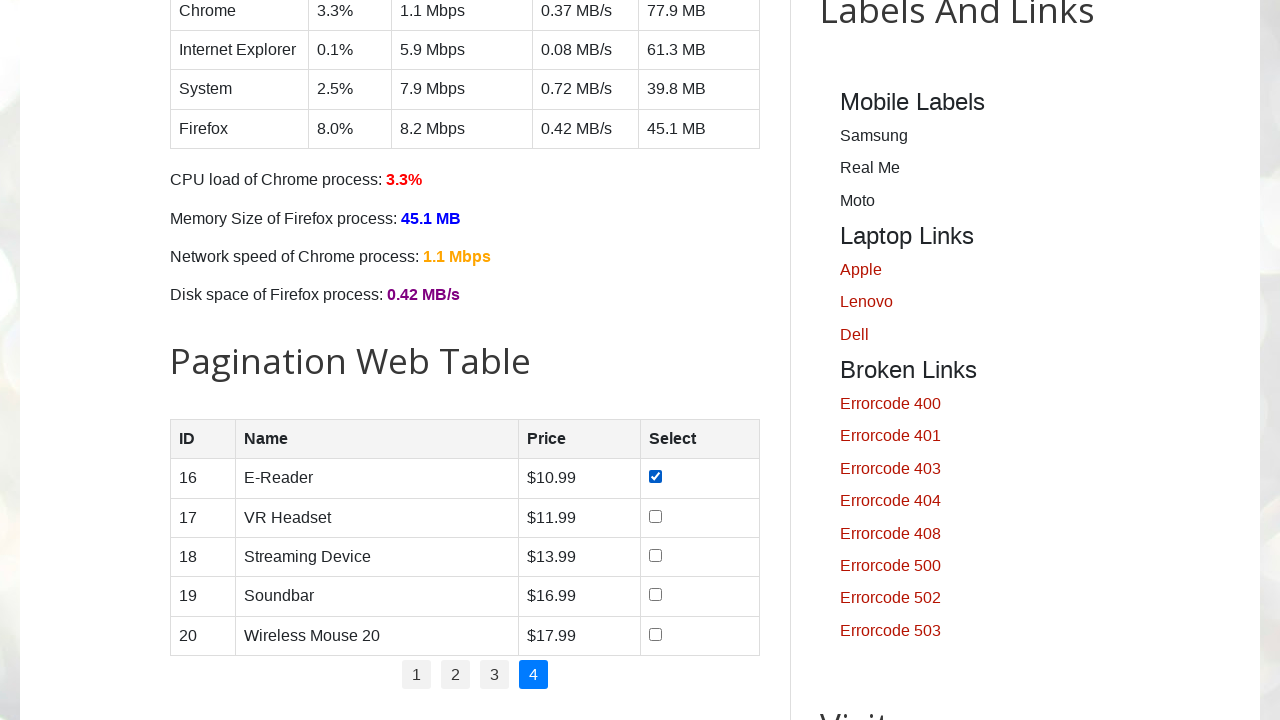

Clicked checkbox in row on page 4 at (656, 516) on xpath=//table[@id='productTable']//tbody/tr >> nth=1 >> td >> nth=3 >> input
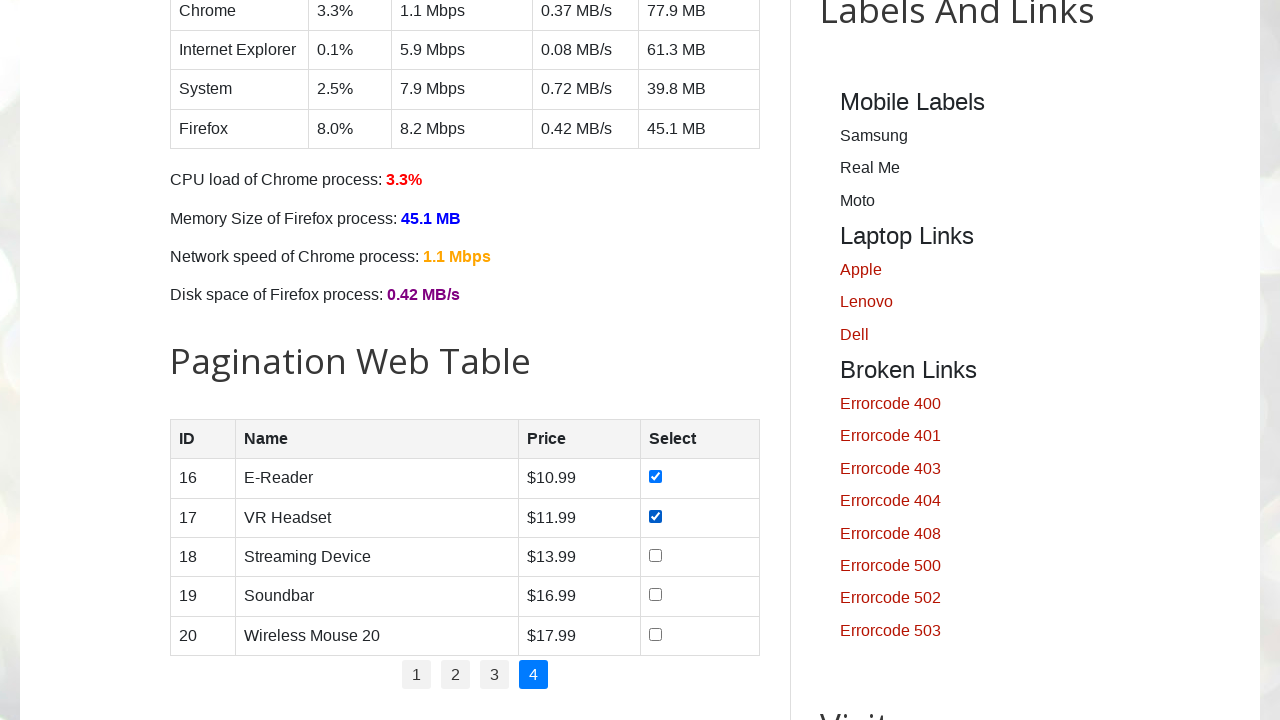

Clicked checkbox in row on page 4 at (656, 555) on xpath=//table[@id='productTable']//tbody/tr >> nth=2 >> td >> nth=3 >> input
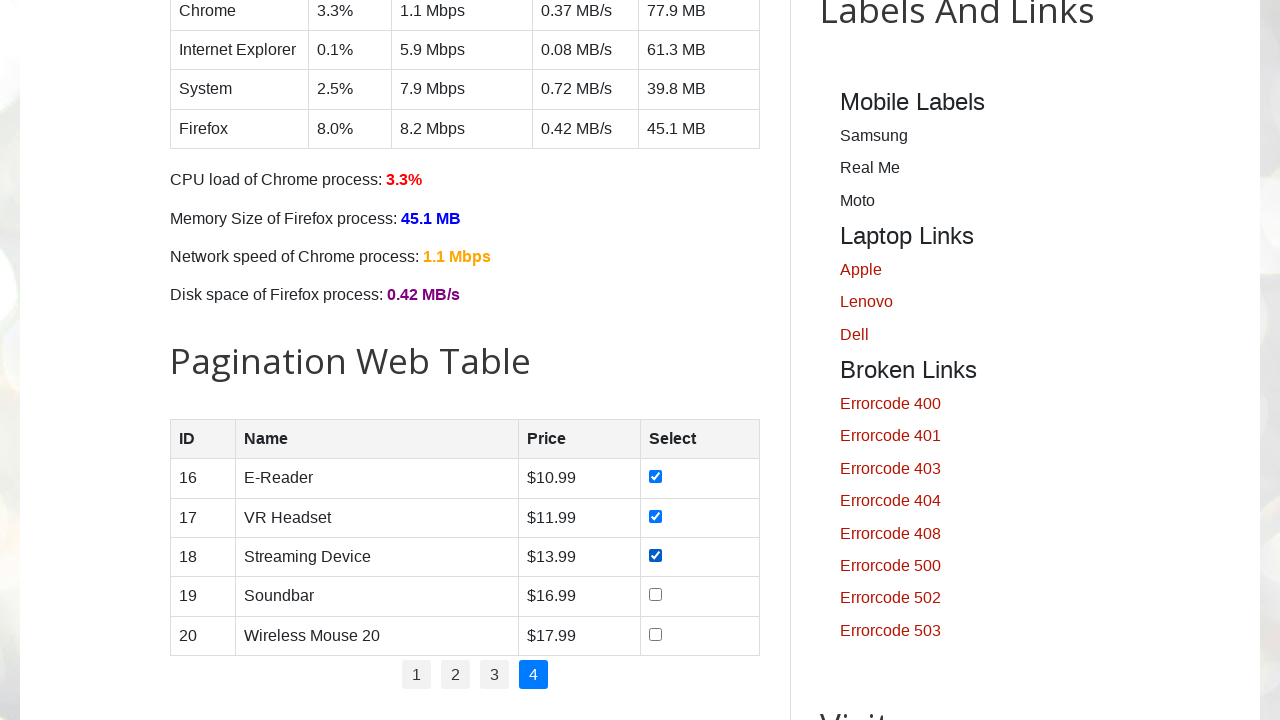

Clicked checkbox in row on page 4 at (656, 595) on xpath=//table[@id='productTable']//tbody/tr >> nth=3 >> td >> nth=3 >> input
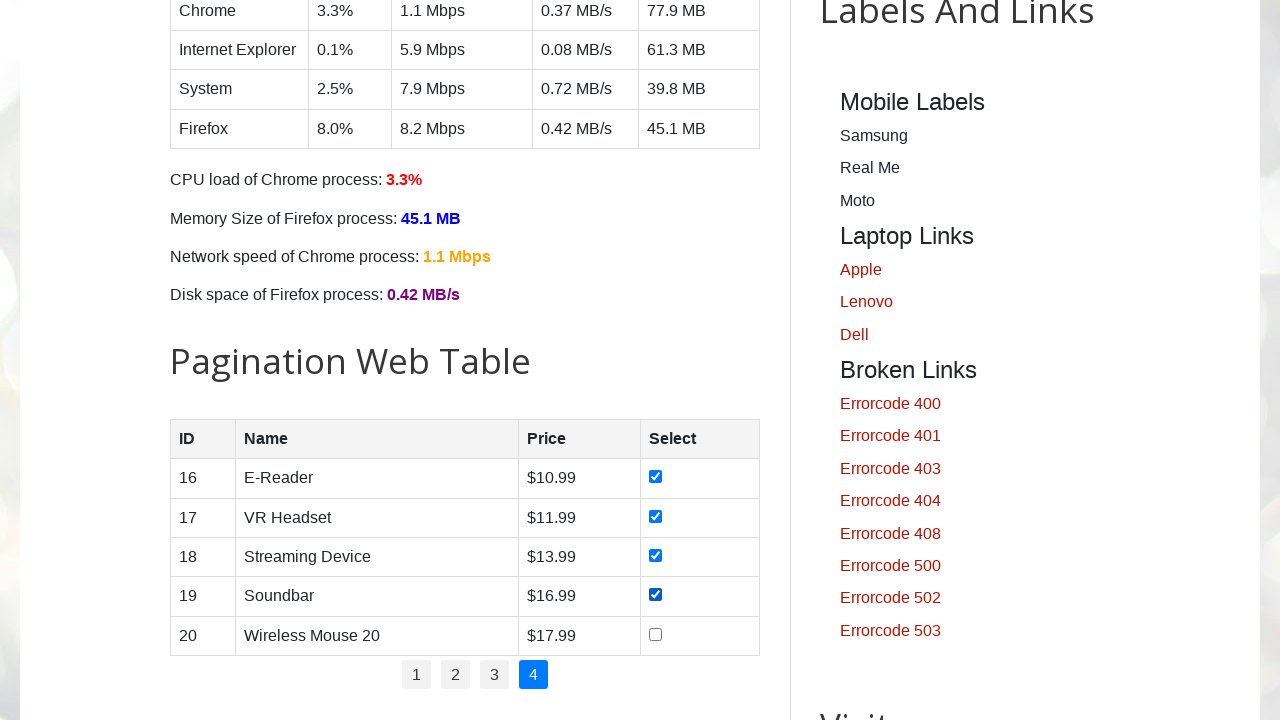

Clicked checkbox in row on page 4 at (656, 634) on xpath=//table[@id='productTable']//tbody/tr >> nth=4 >> td >> nth=3 >> input
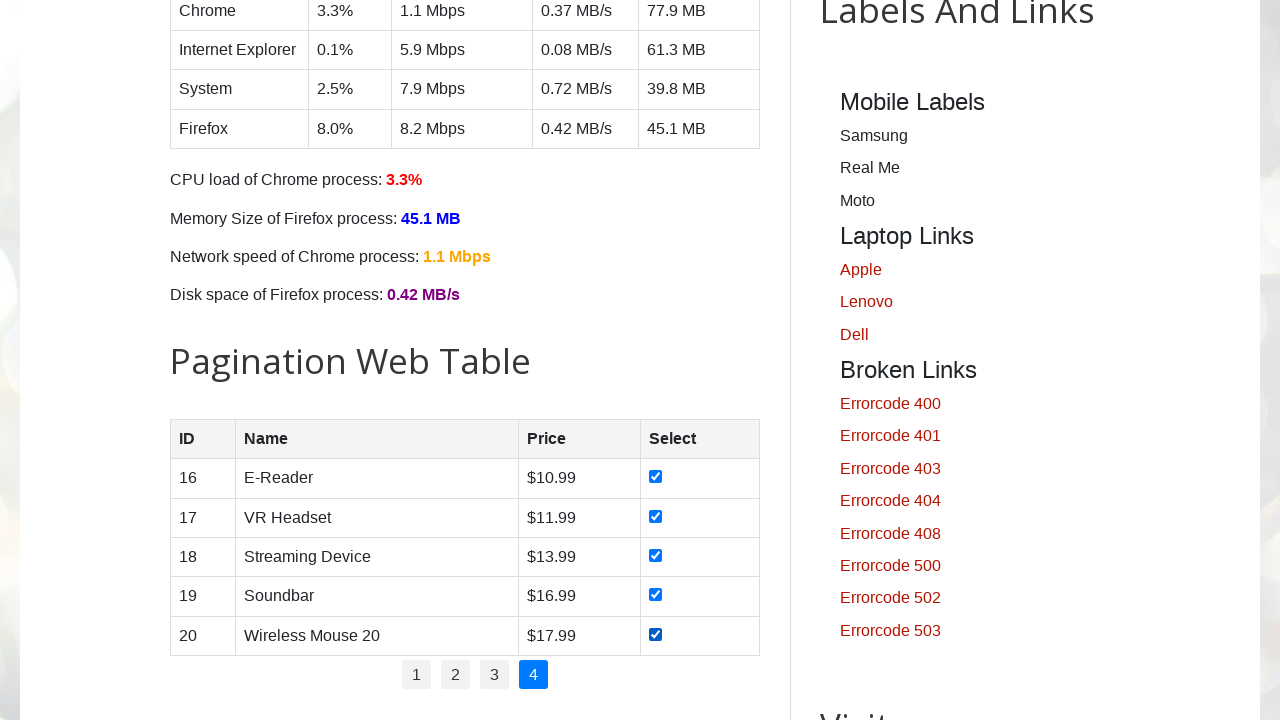

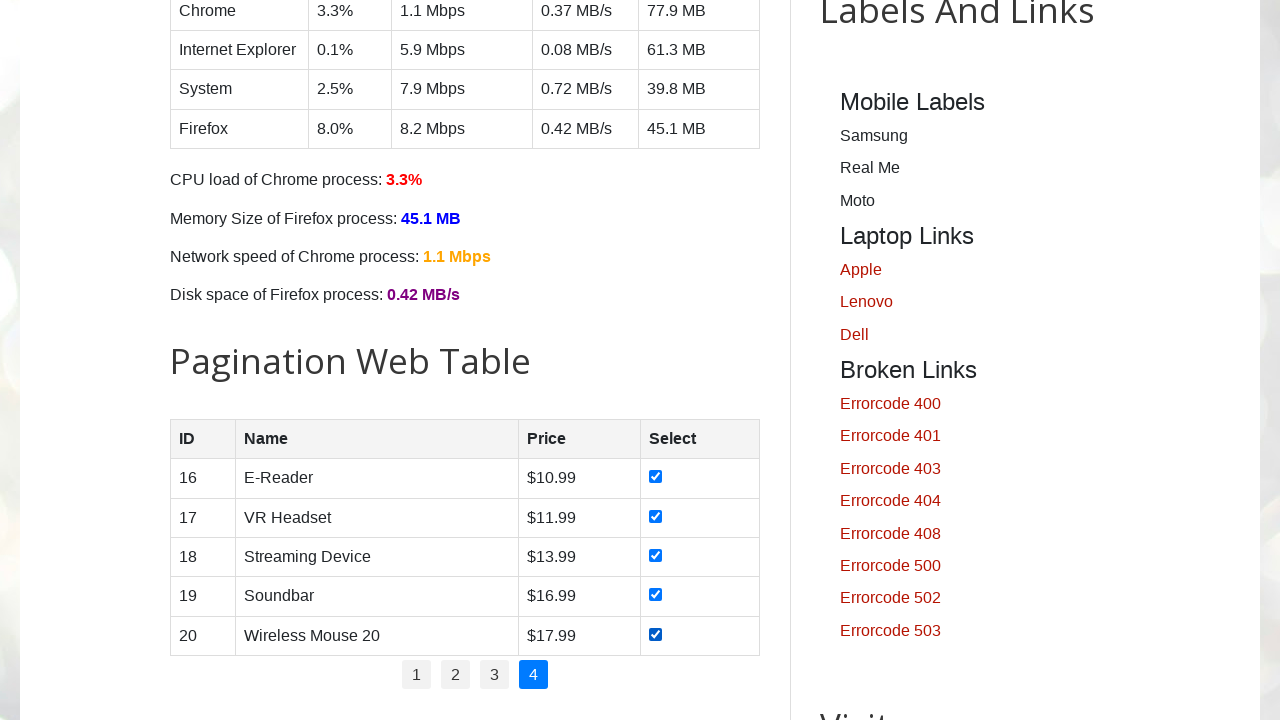